Tests that the text input field is cleared after adding a todo item.

Starting URL: https://demo.playwright.dev/todomvc

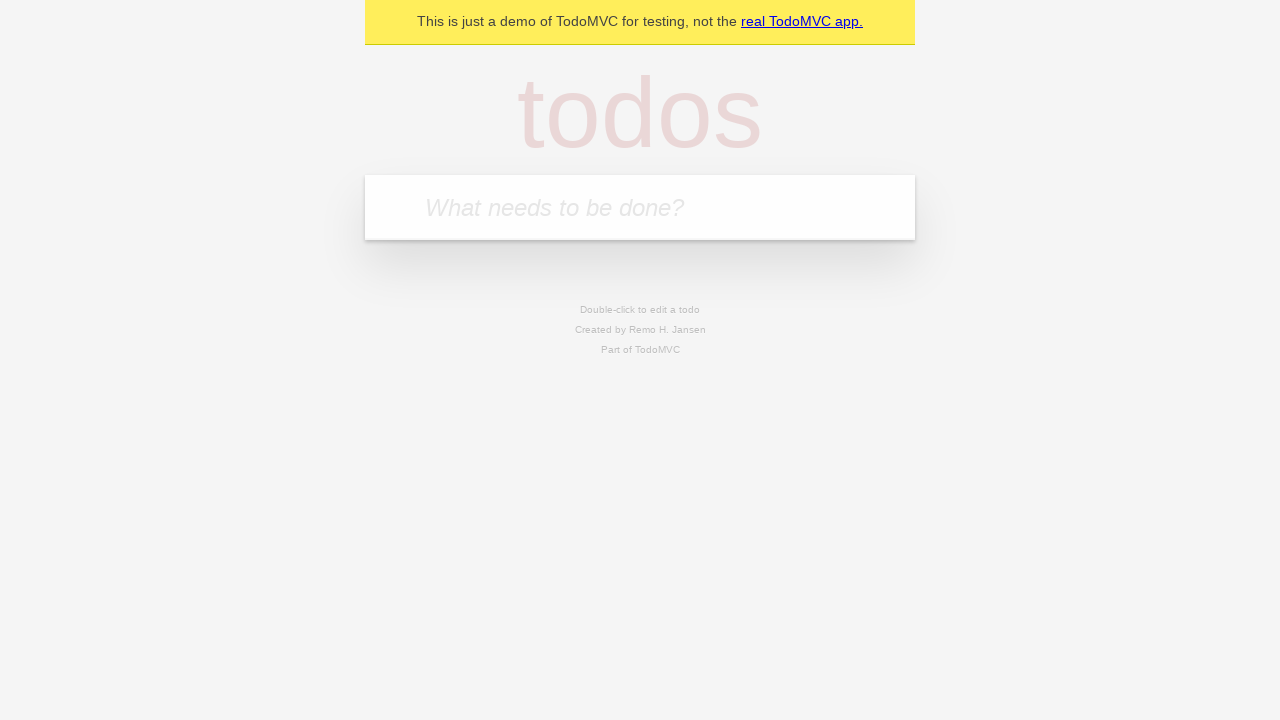

Filled todo input field with 'buy some cheese' on internal:attr=[placeholder="What needs to be done?"i]
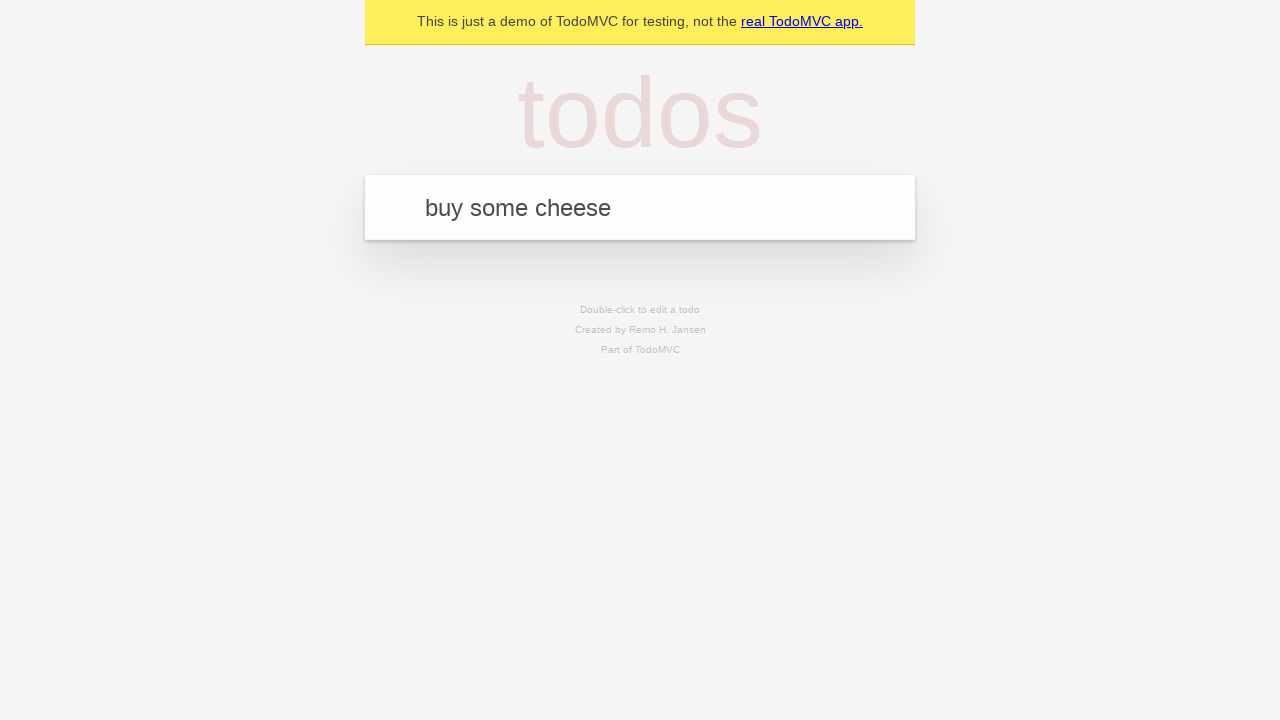

Pressed Enter to add the todo item on internal:attr=[placeholder="What needs to be done?"i]
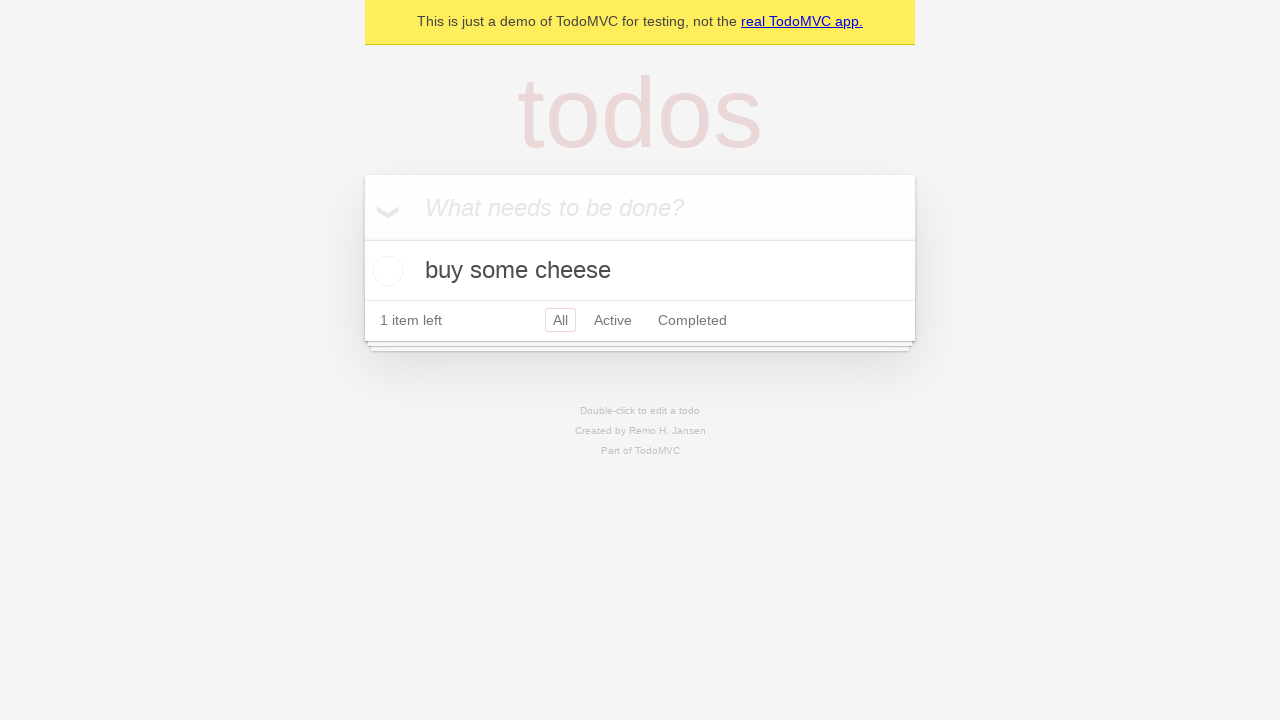

Waited for todo item to appear and verified text input field was cleared
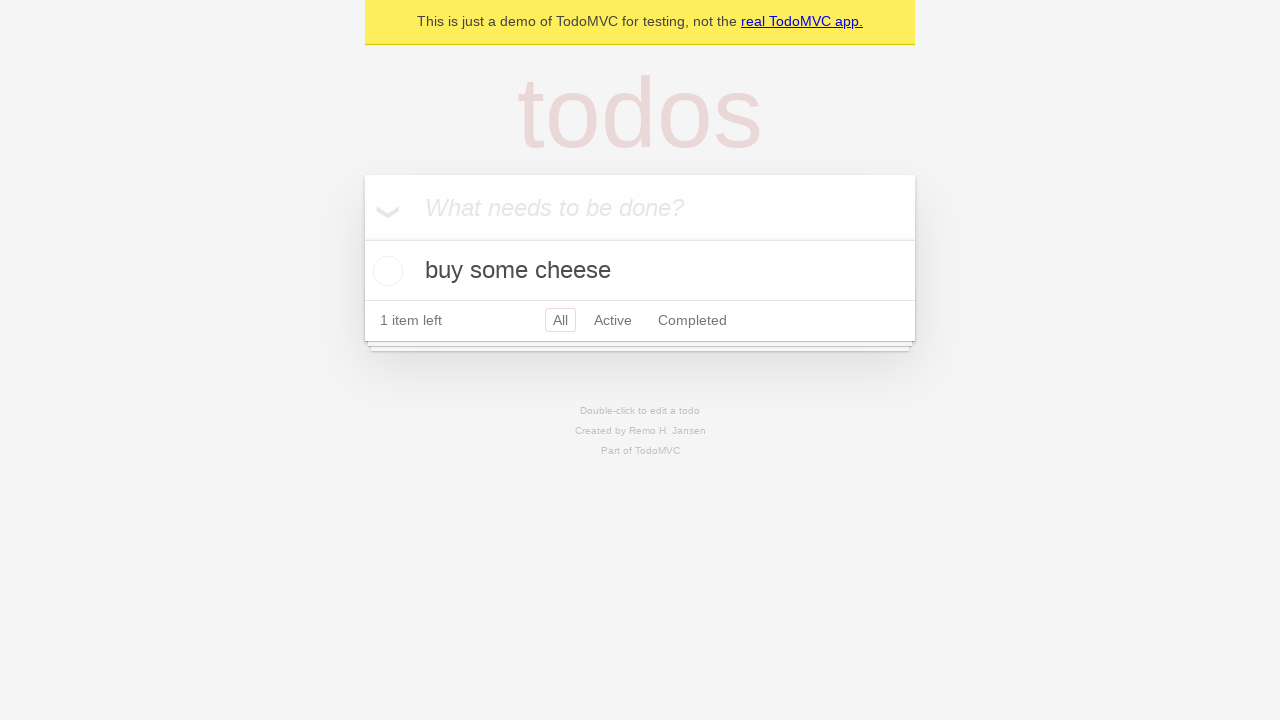

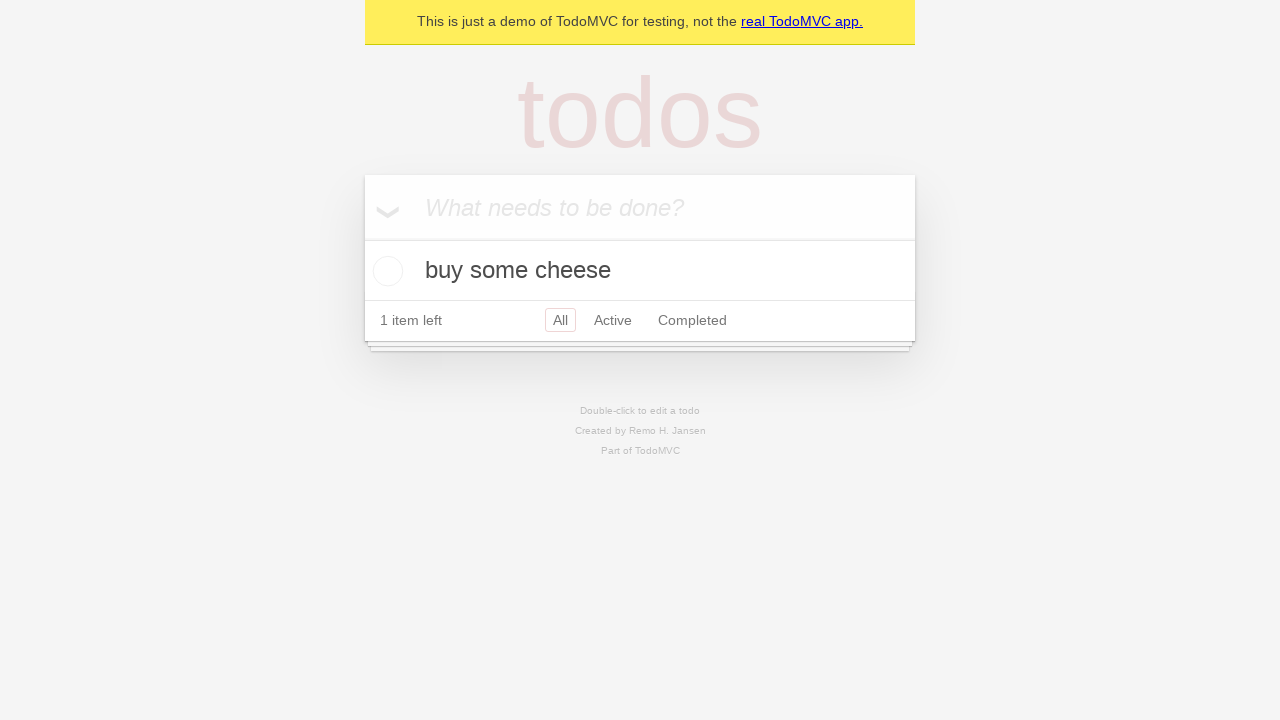